Automates filling out a Chinese survey form (wjx.cn) by detecting question types and selecting answers based on configurable probability distributions, handling single choice, multiple choice, matrix, scale, dropdown, text fill, slider, and sorting questions across multiple pages.

Starting URL: https://www.wjx.cn/vm/OM6GYNV.aspx

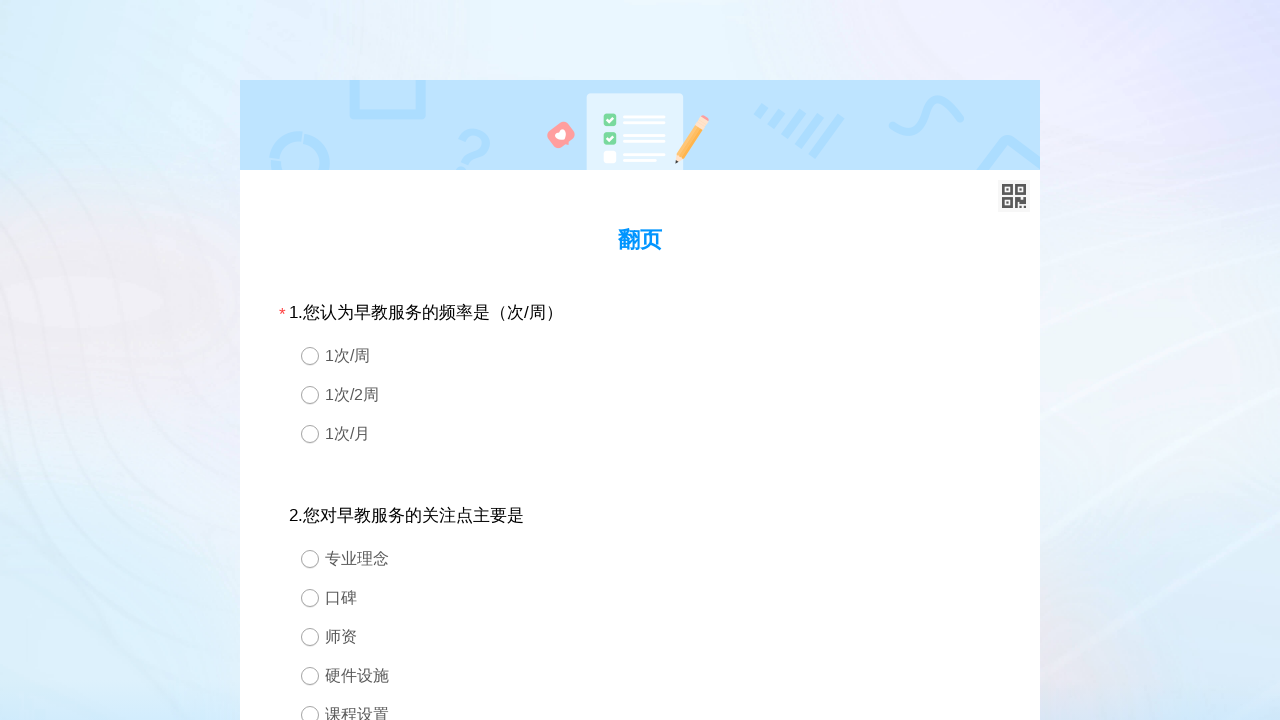

Survey page loaded - divQuestion element found
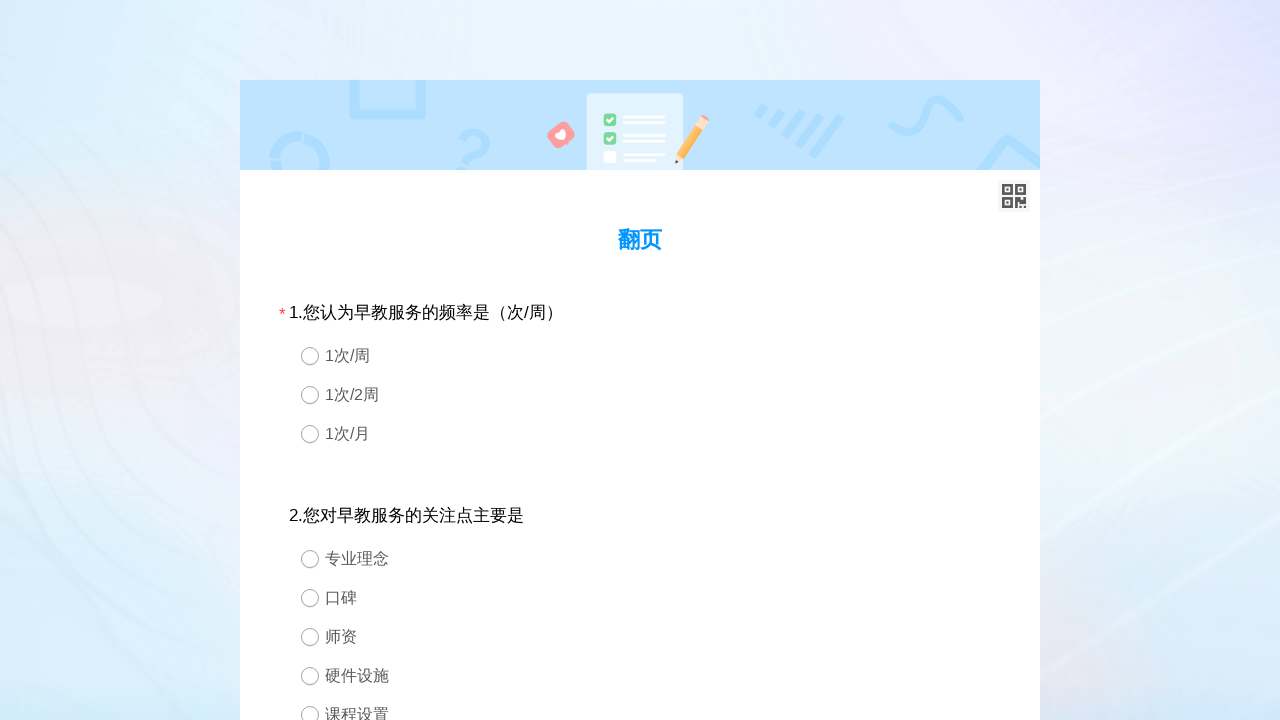

Detected 4 fieldsets (pages) in survey
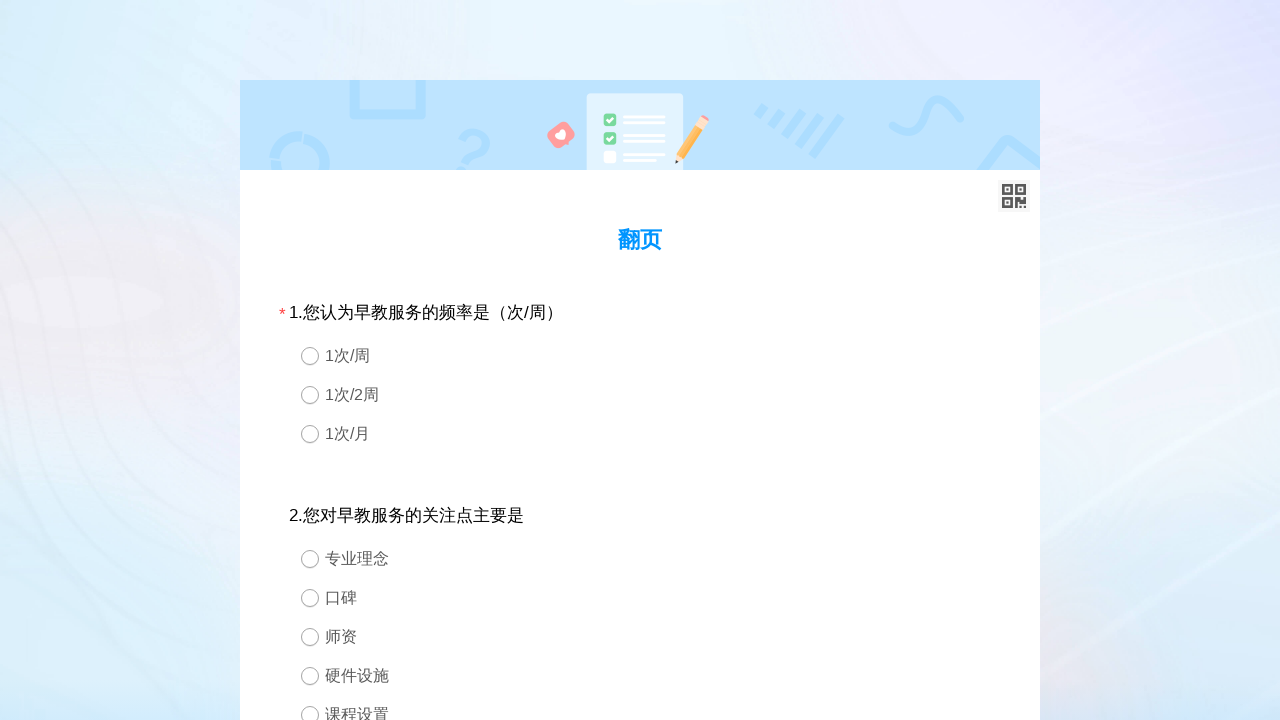

Found 3 questions on first page
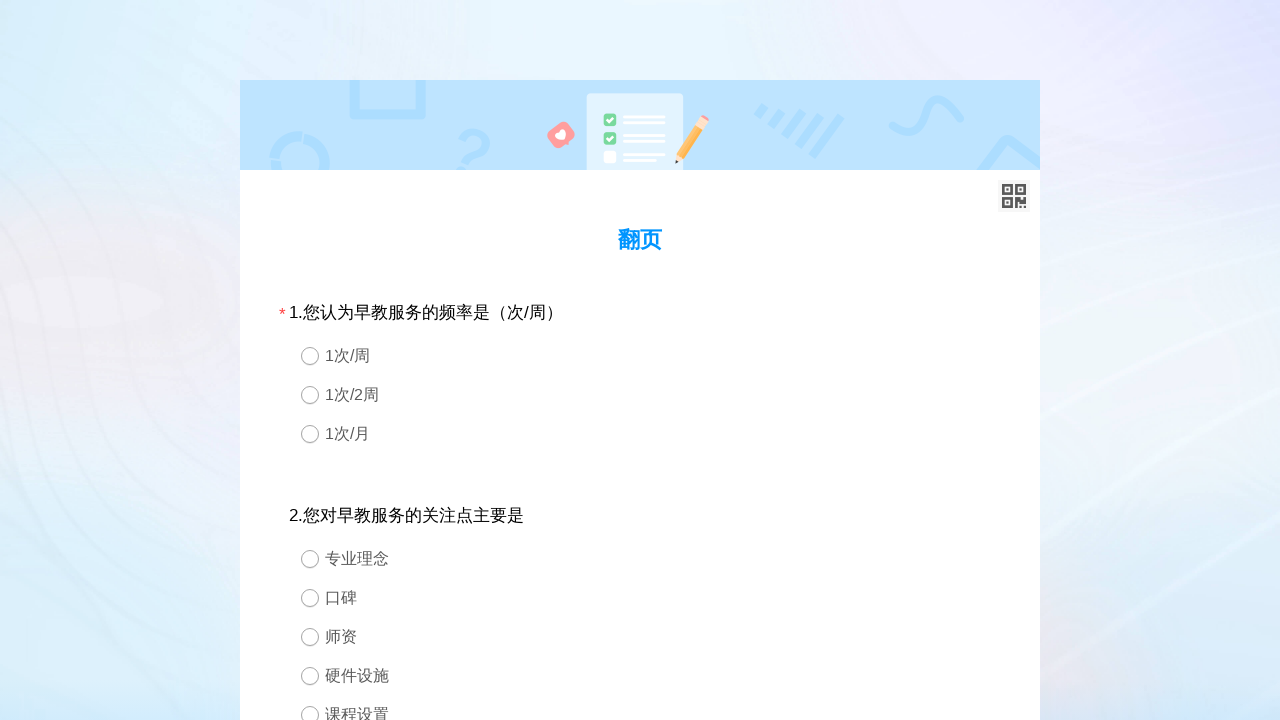

Question 1: Selected first option for single choice at (640, 356) on #div1 > div.ui-controlgroup > div:nth-child(1)
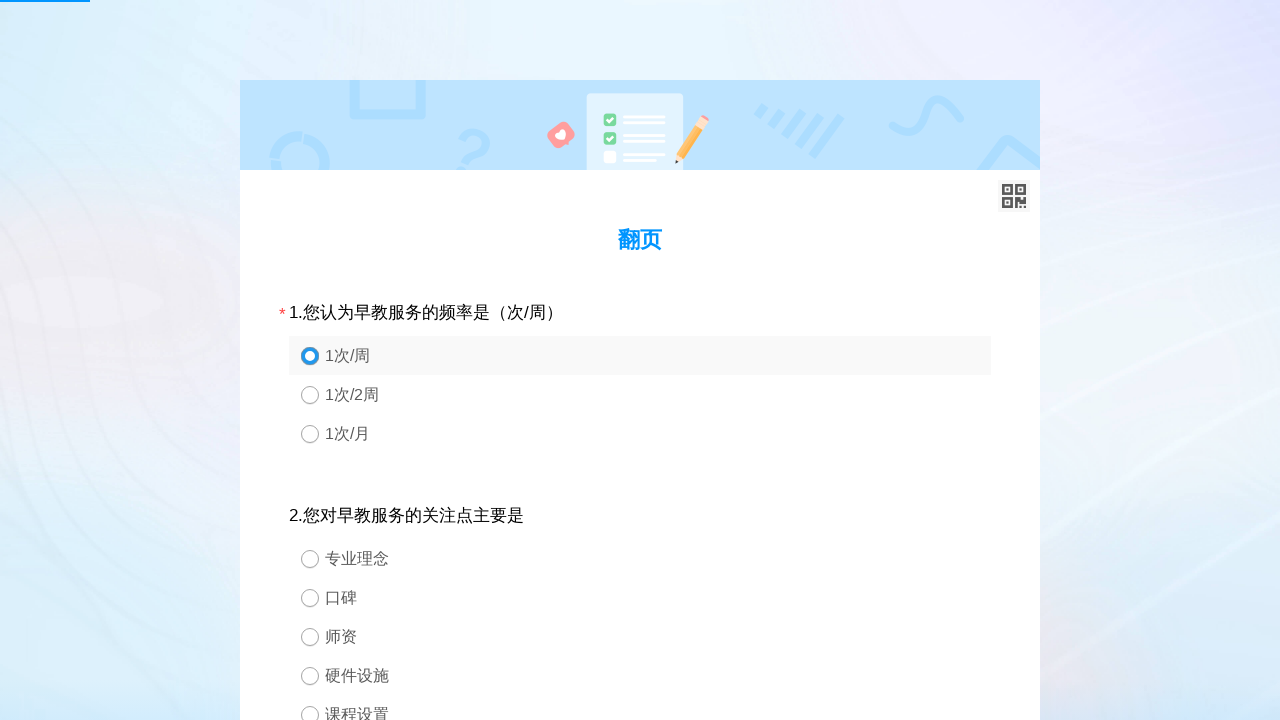

Question 2: Selected first option for single choice at (640, 558) on #div2 > div.ui-controlgroup > div:nth-child(1)
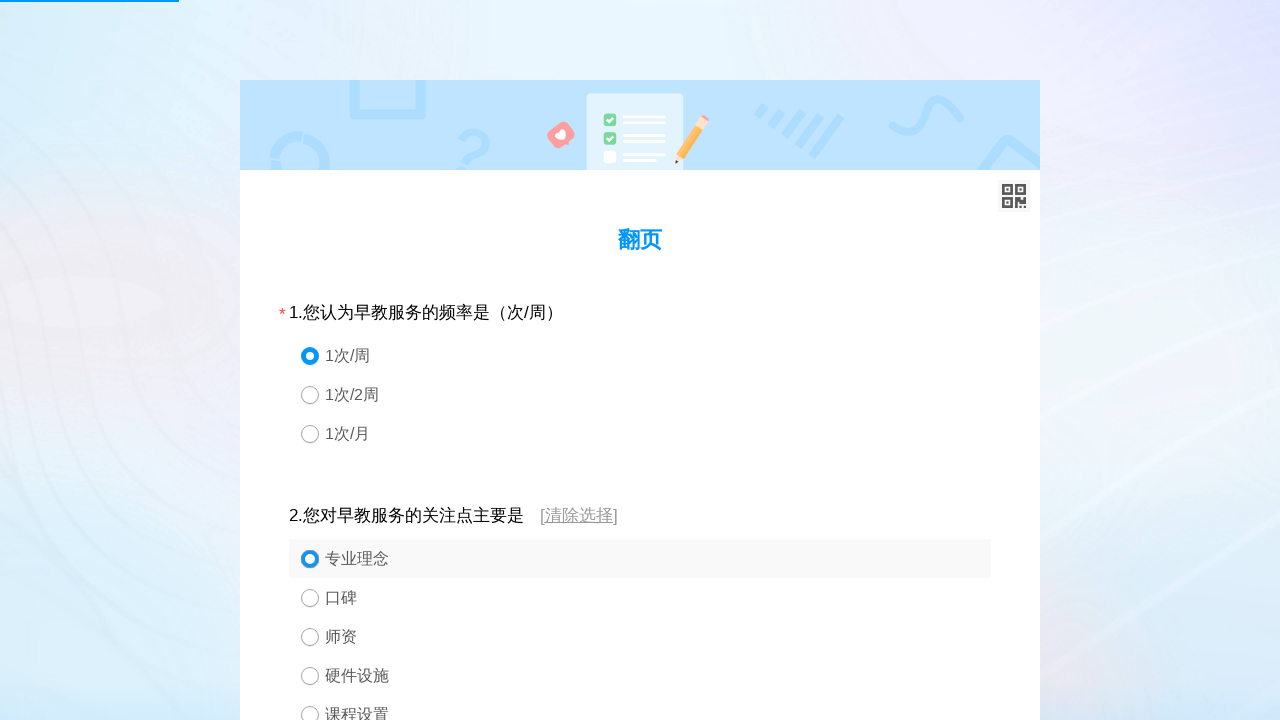

Question 3: Selected first option for single choice at (640, 380) on #div3 > div.ui-controlgroup > div:nth-child(1)
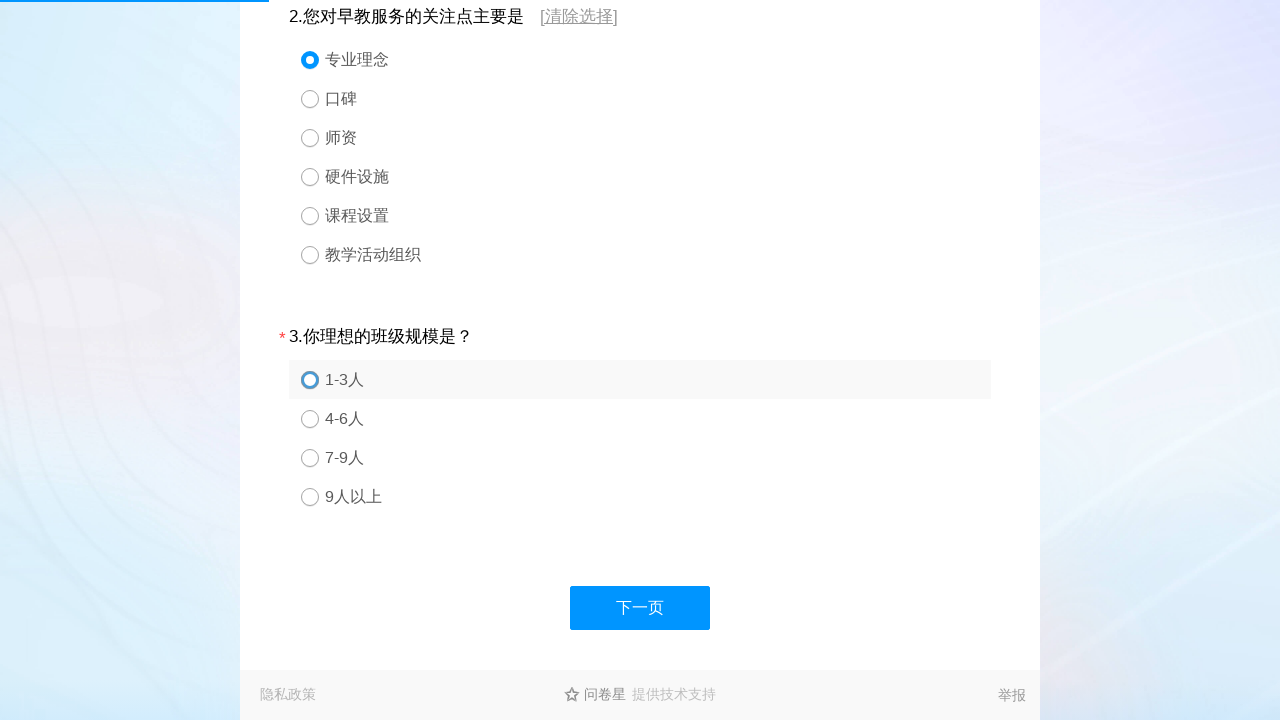

Clicked next page button (#divNext) at (640, 608) on #divNext
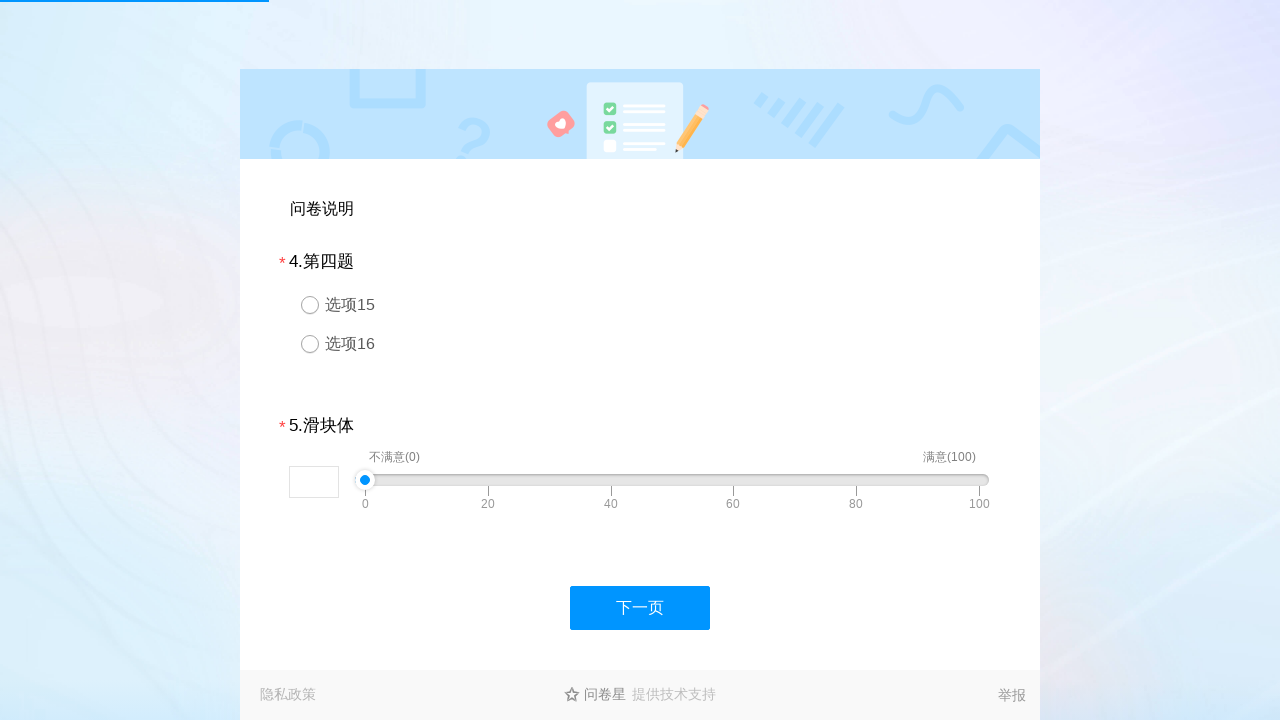

Waited 1 second for dialog or page transition
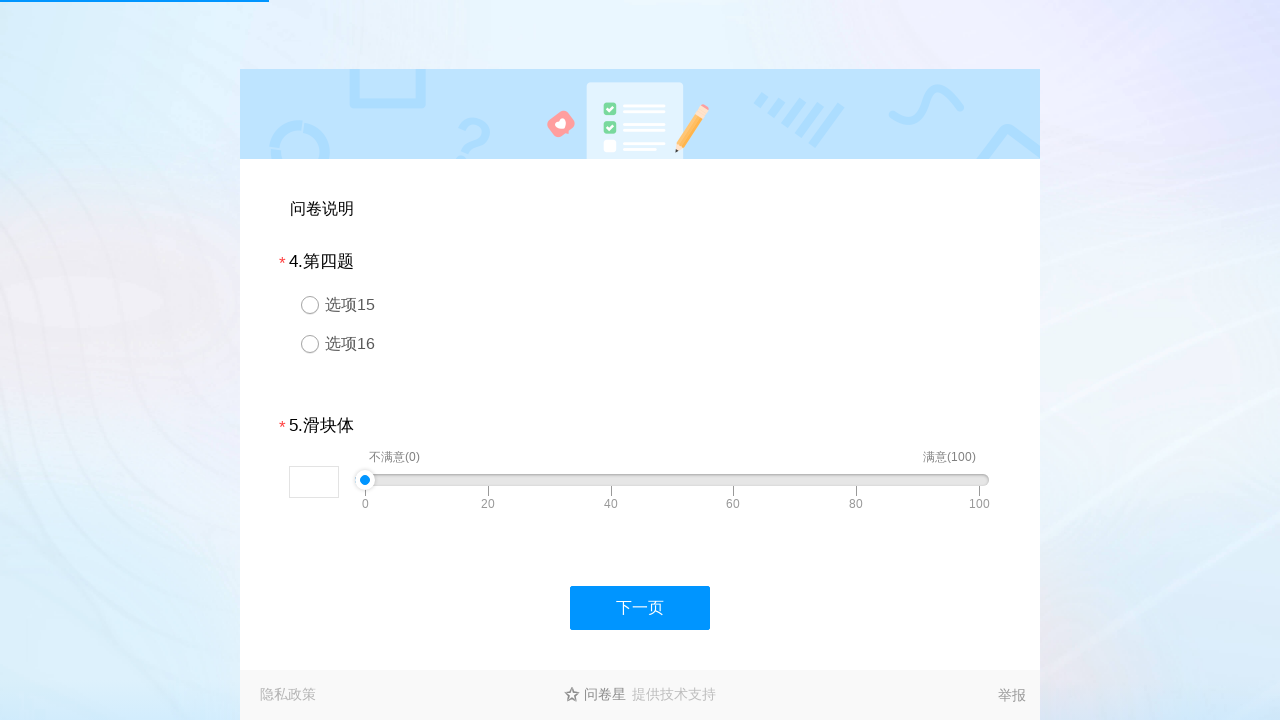

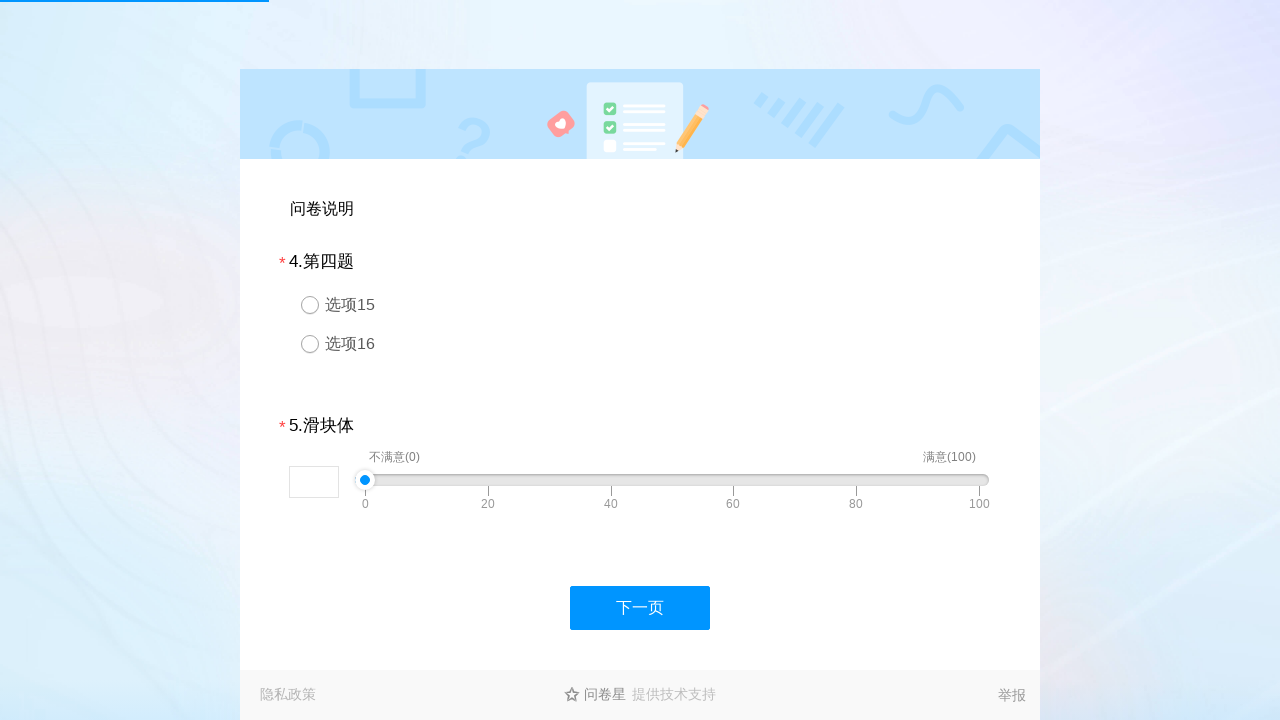